Tests mouse hover and context menu interactions by hovering over a button, right-clicking on a link, and clicking on a reload option

Starting URL: https://rahulshettyacademy.com/AutomationPractice/

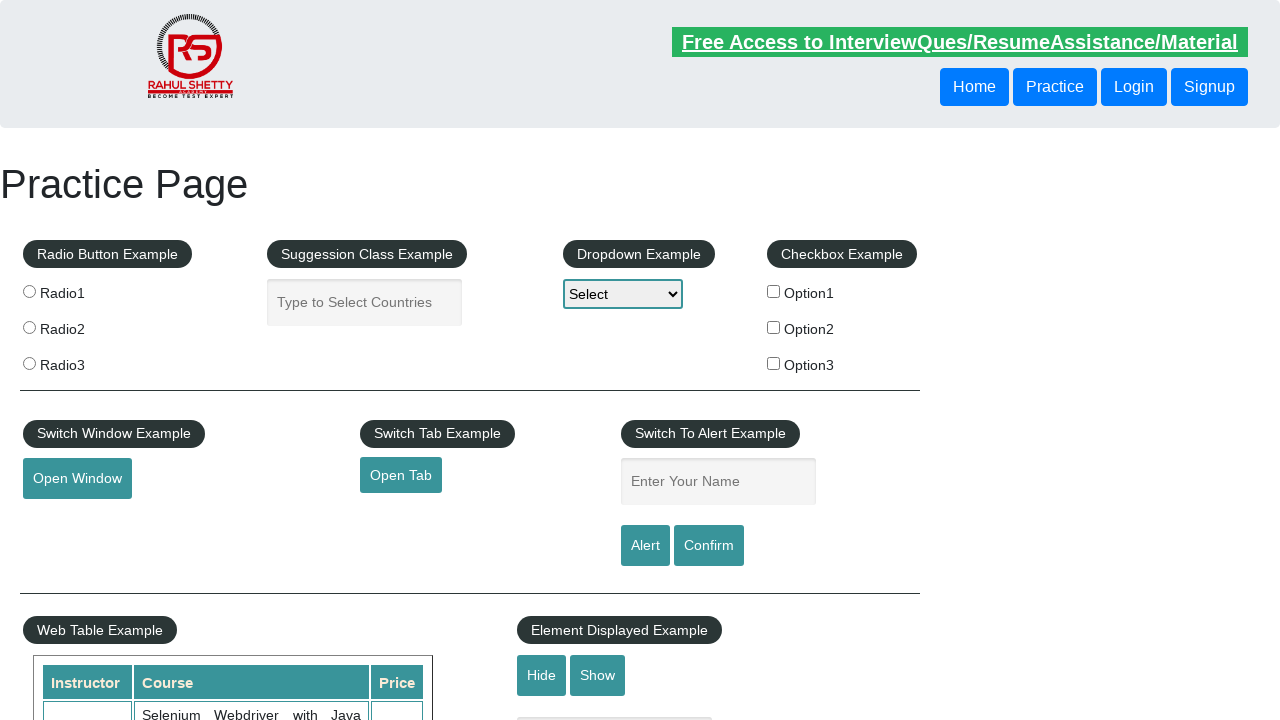

Hovered over mousehover button to reveal dropdown menu at (83, 361) on #mousehover
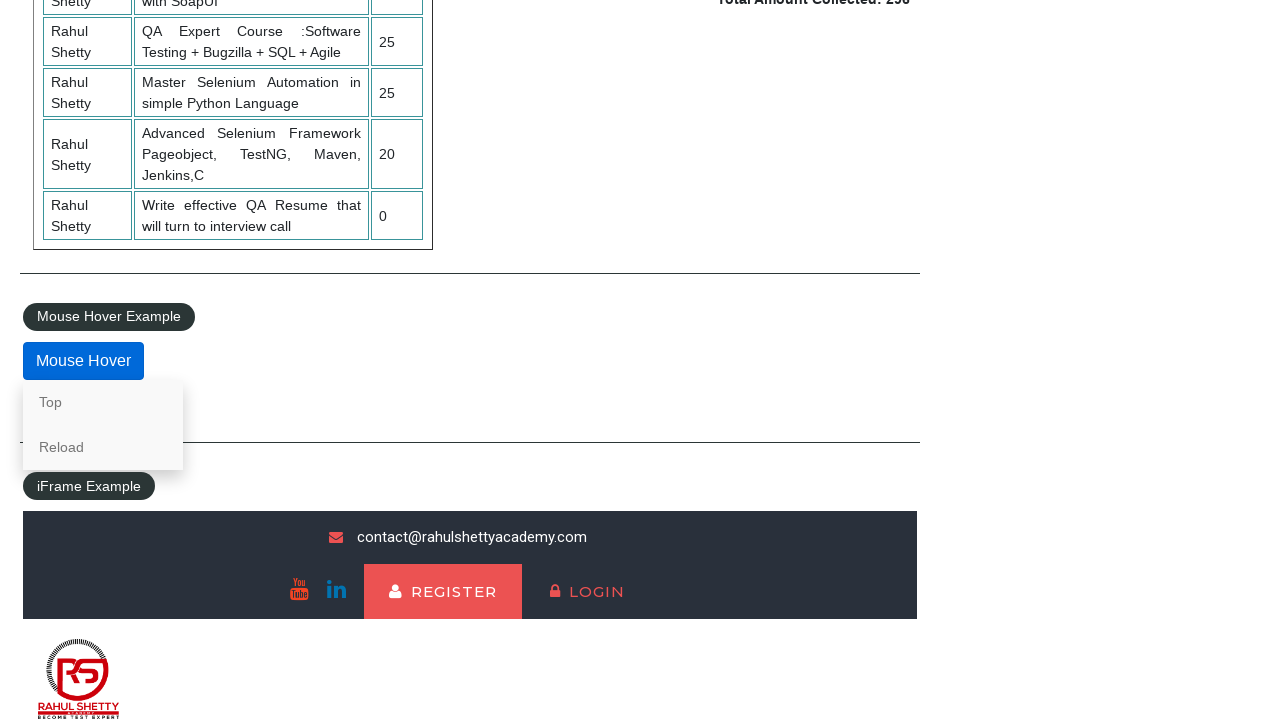

Right-clicked on 'Top' link to open context menu at (103, 402) on text='Top'
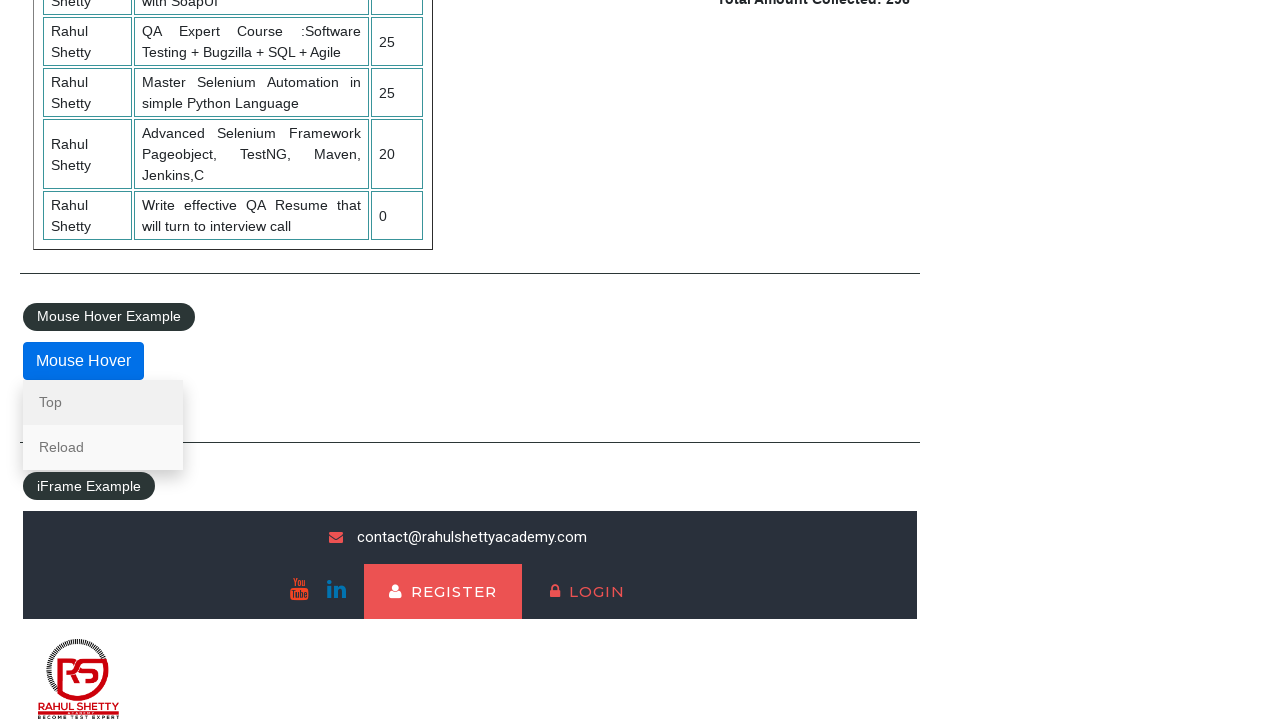

Clicked on 'Reload' link from context menu at (103, 447) on text='Reload'
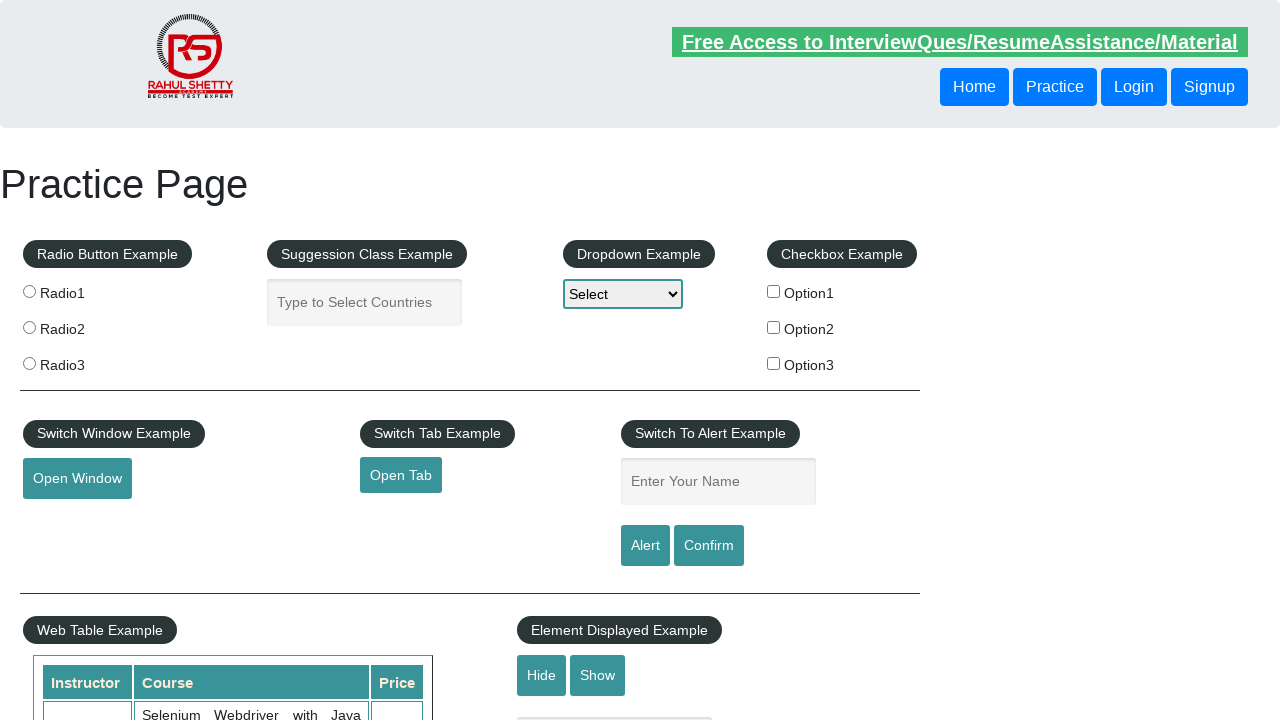

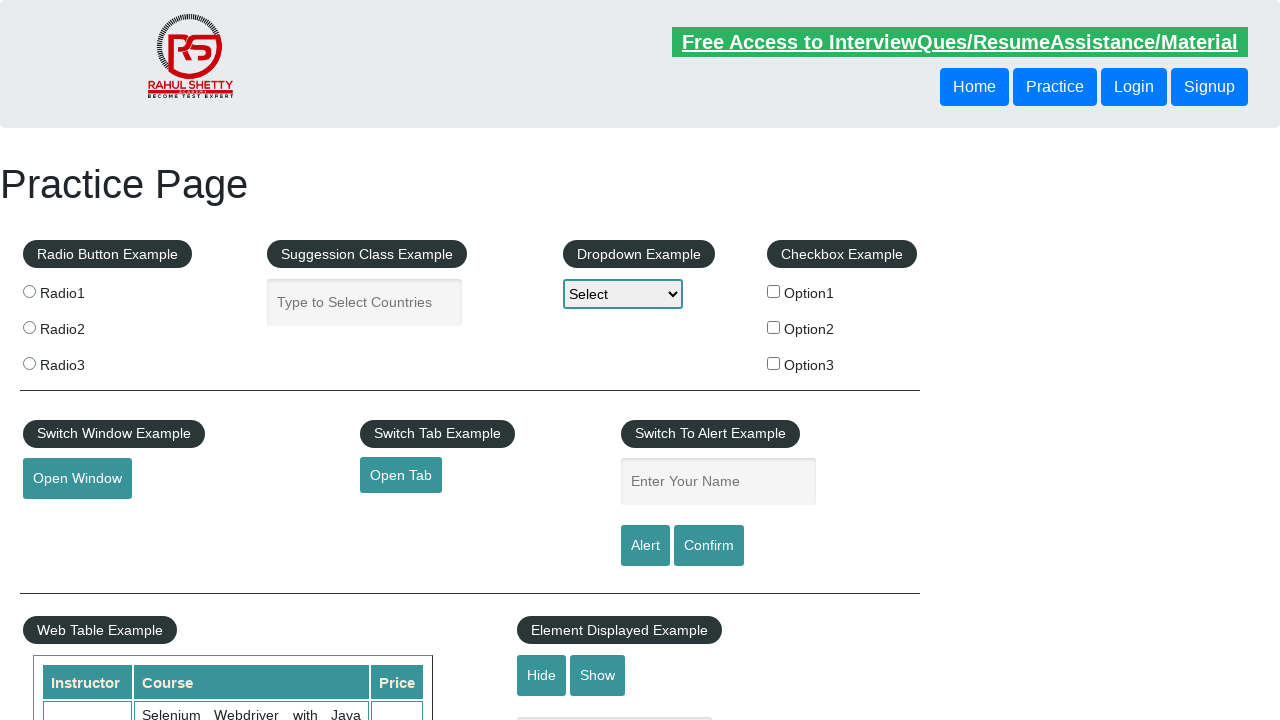